Tests the search functionality on the jQuery API documentation site by entering "json" in the search field and pressing Enter to submit the search.

Starting URL: https://api.jquery.com/

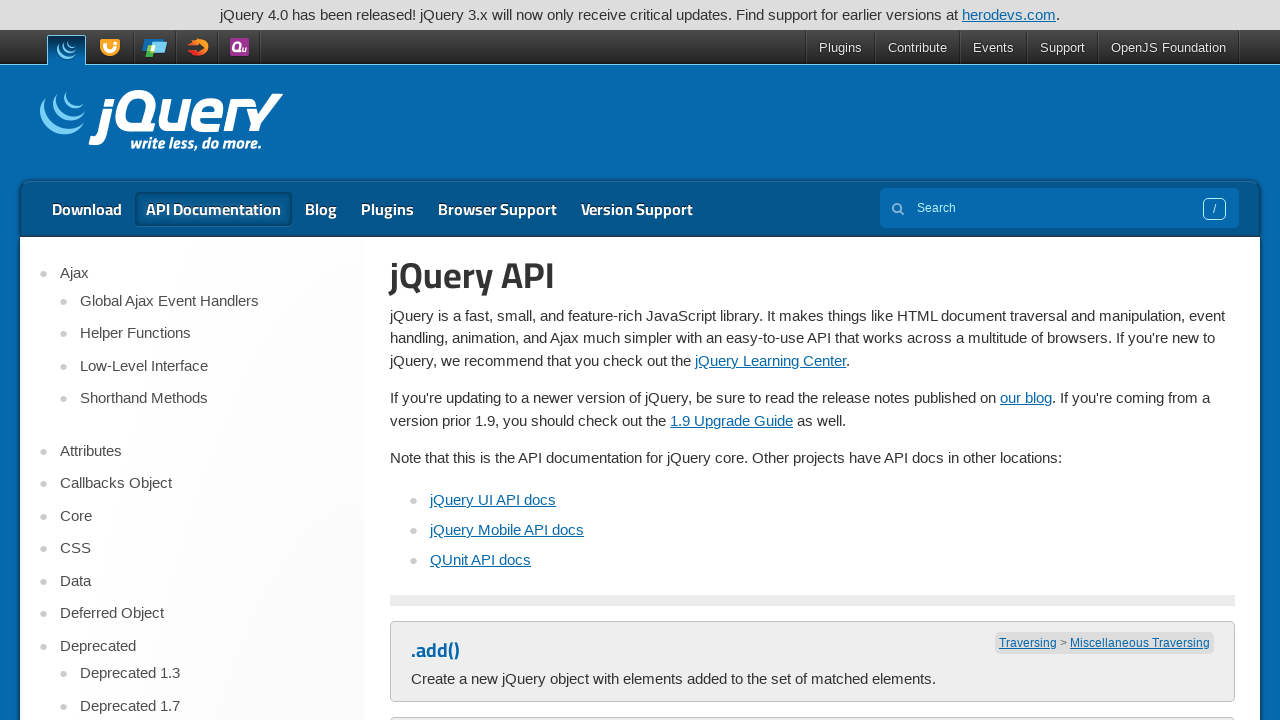

Filled search field with 'json' on input[name='s']
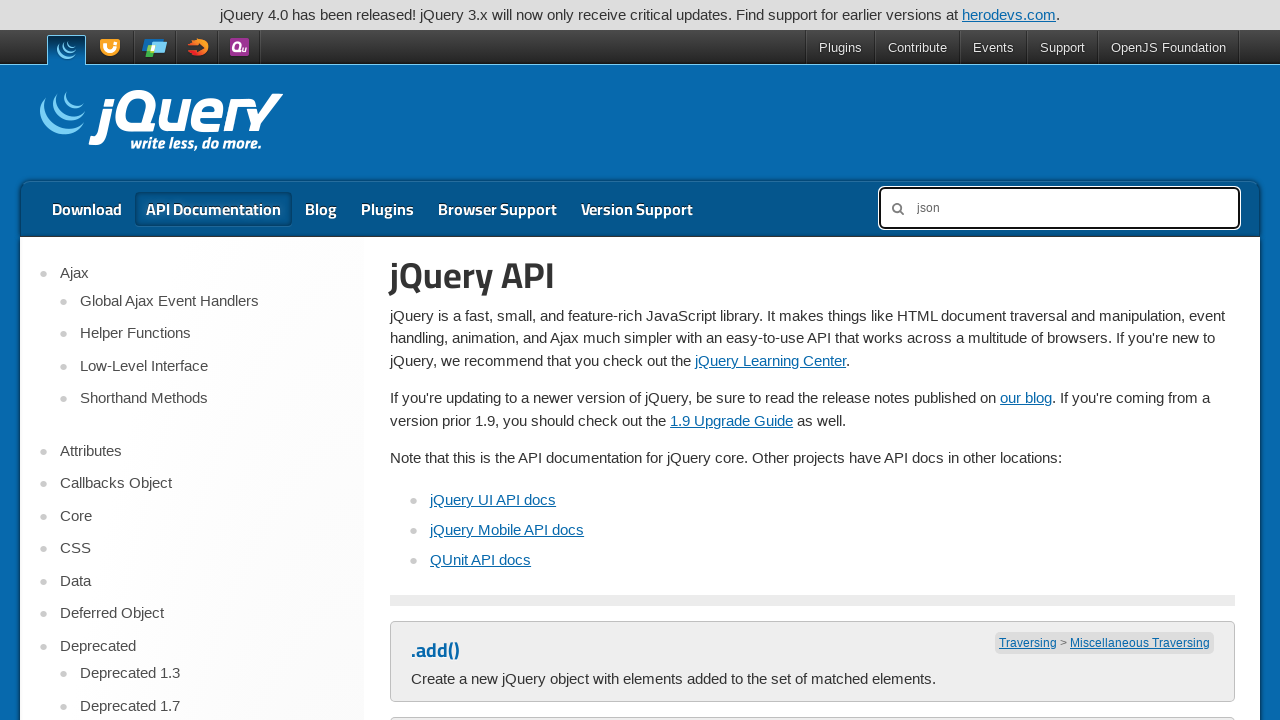

Pressed Enter to submit the search query on input[name='s']
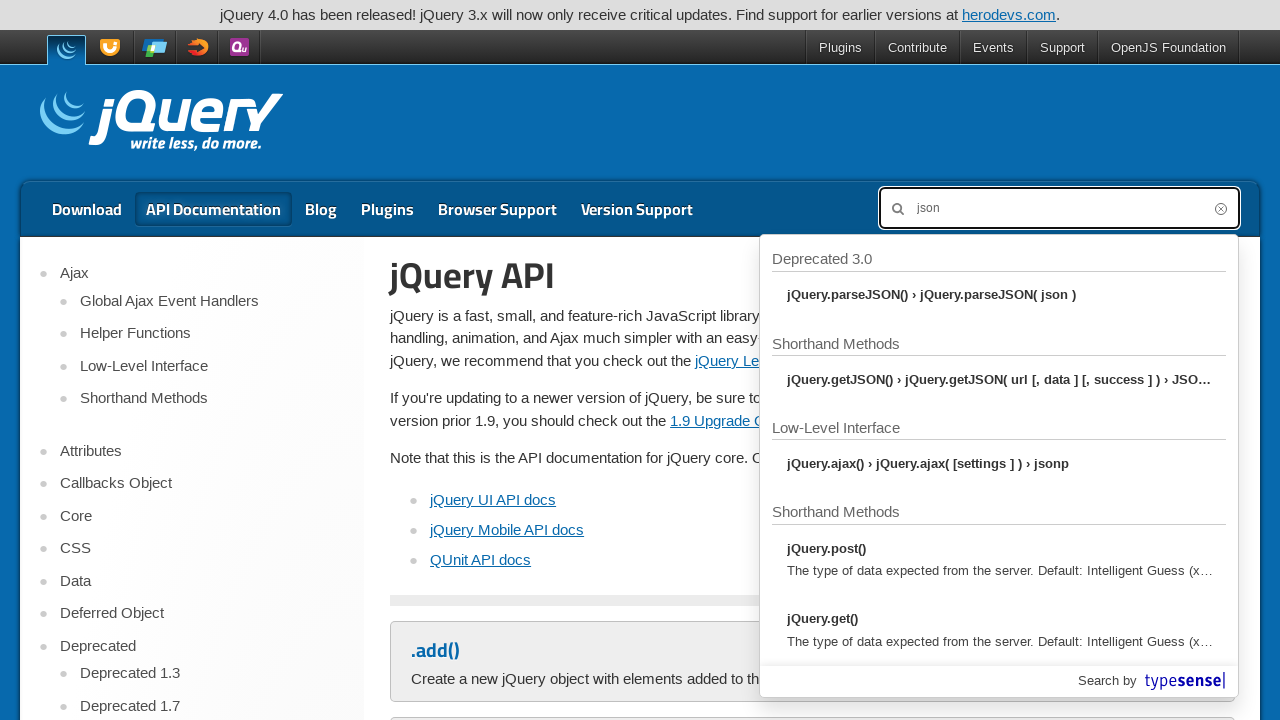

Search results loaded successfully
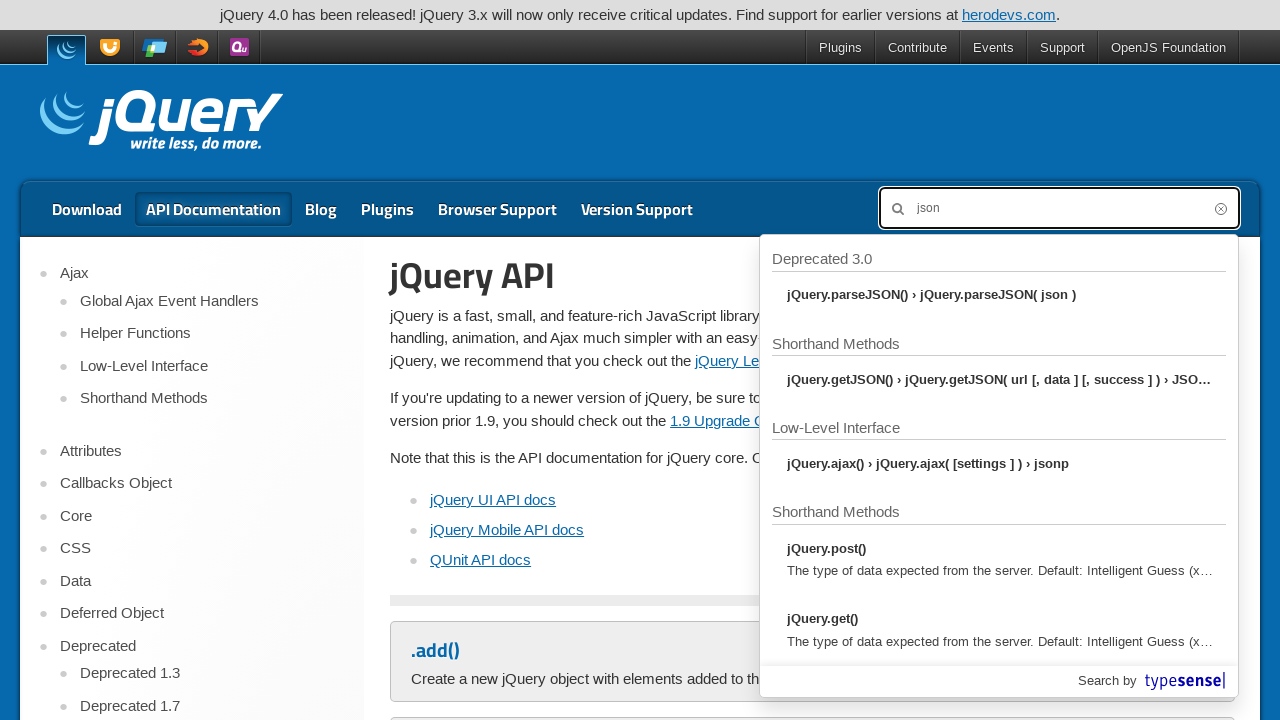

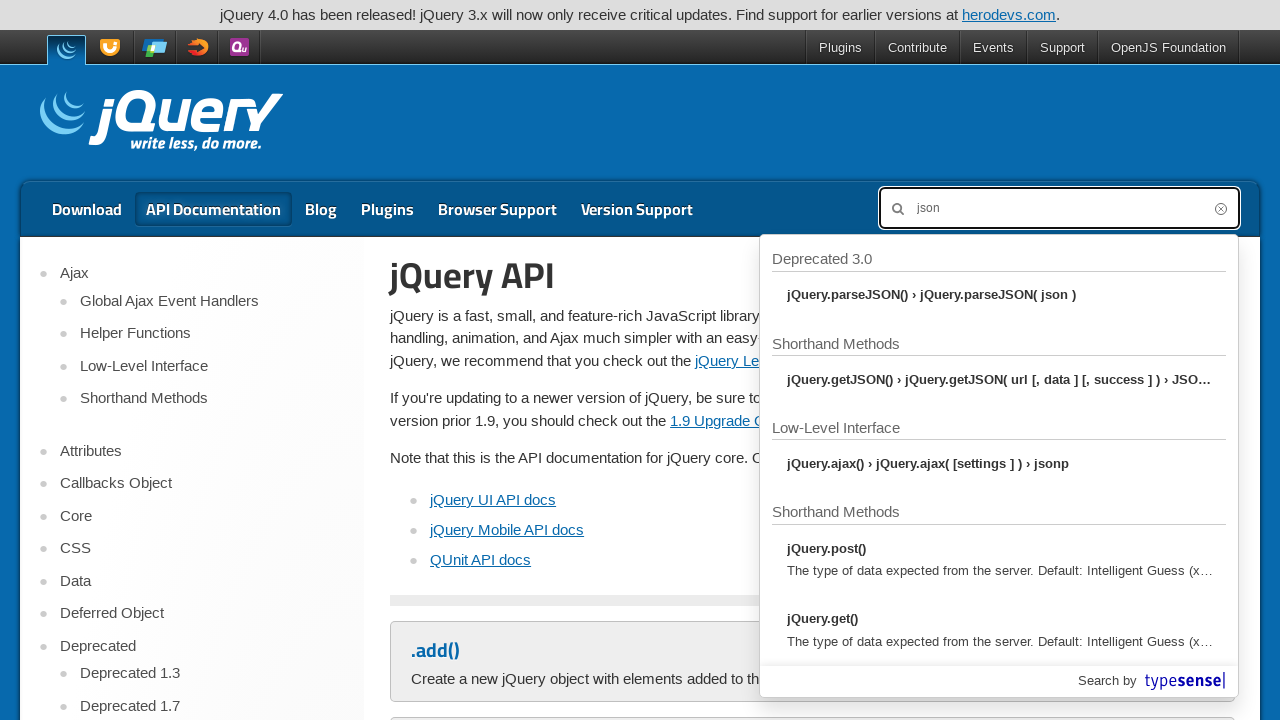